Tests pagination functionality on a quotes website by navigating through multiple pages using the "Next" link to verify page navigation works correctly.

Starting URL: http://quotes.toscrape.com/

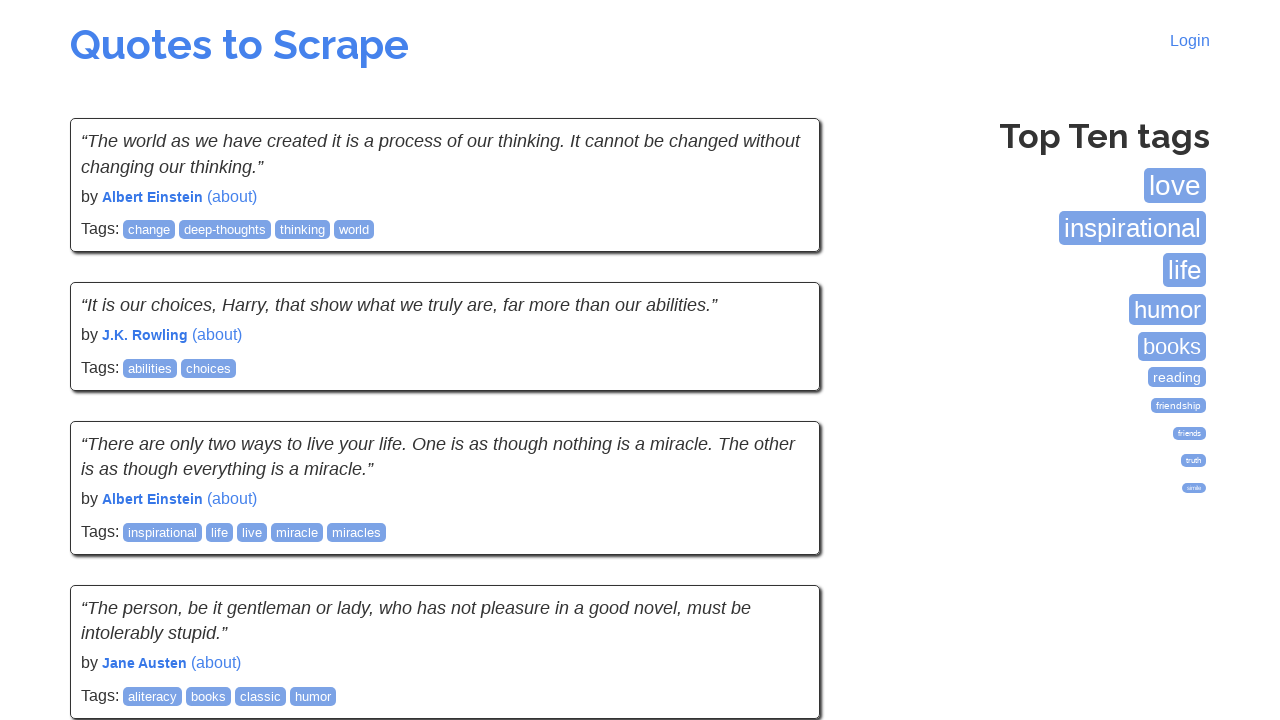

Waited for tags section to load on initial page
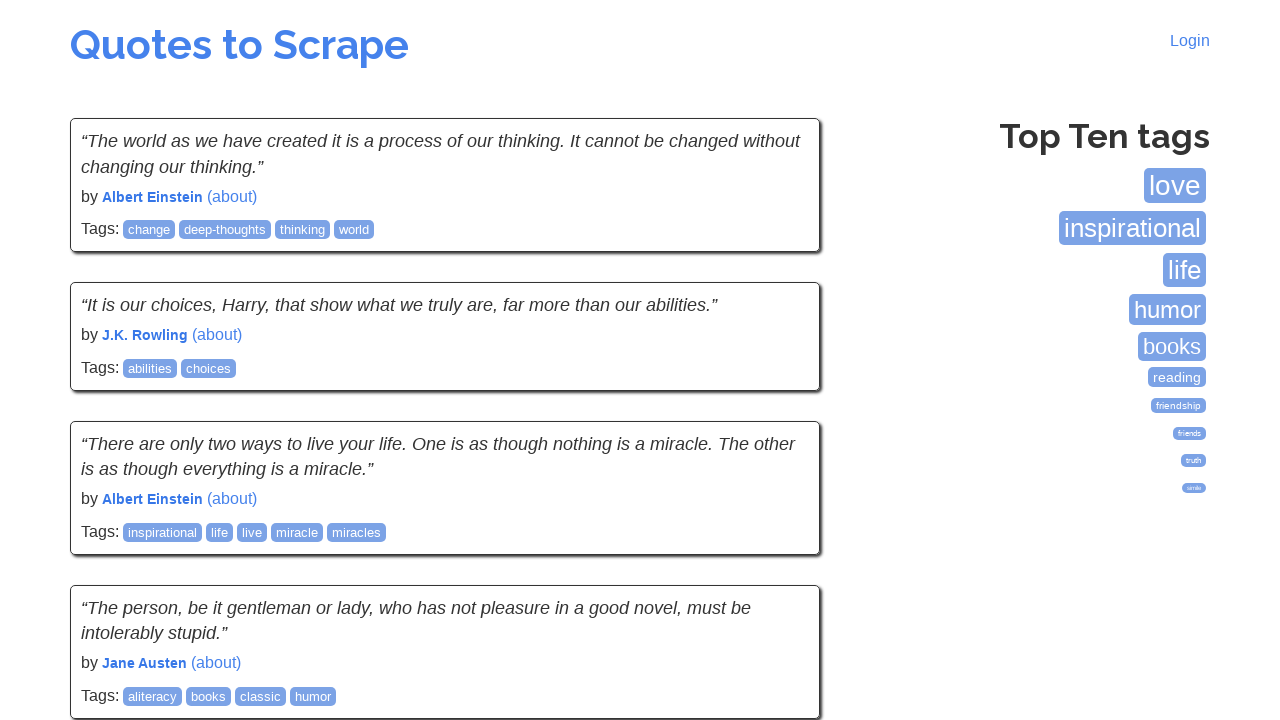

Waited for quotes to be visible on first page
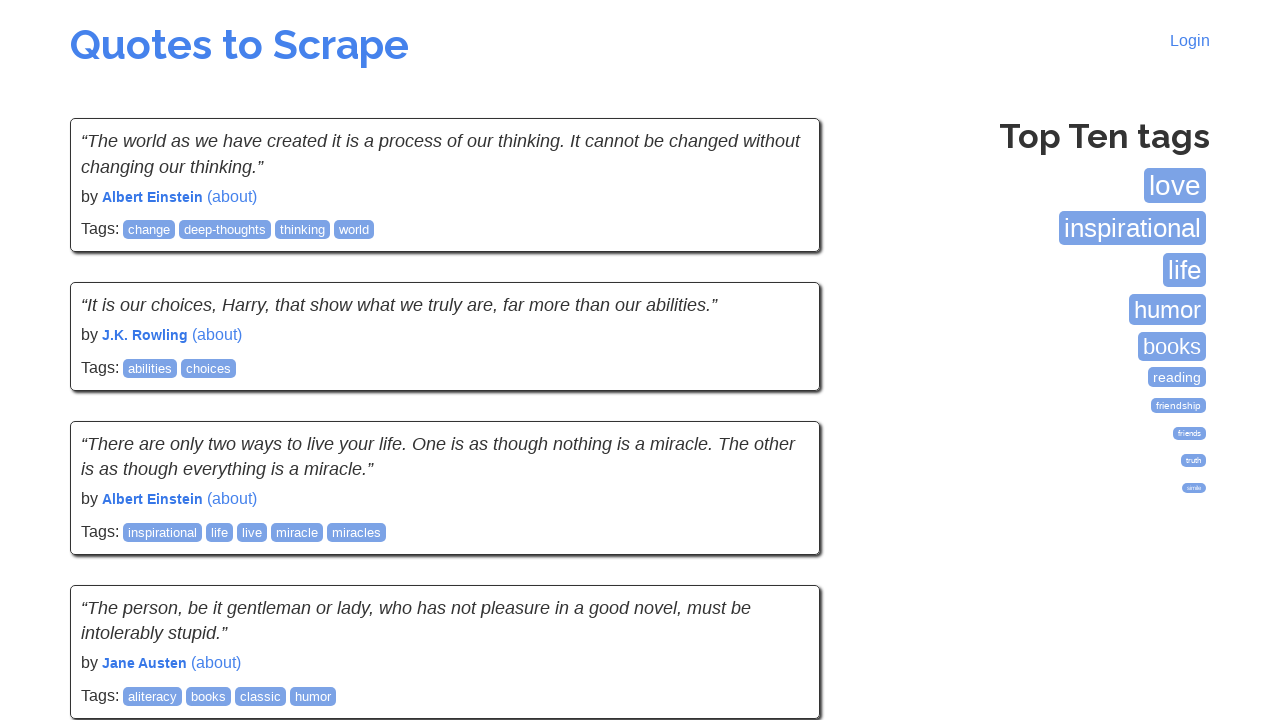

Clicked Next button to navigate to page 2 at (778, 542) on li.next a
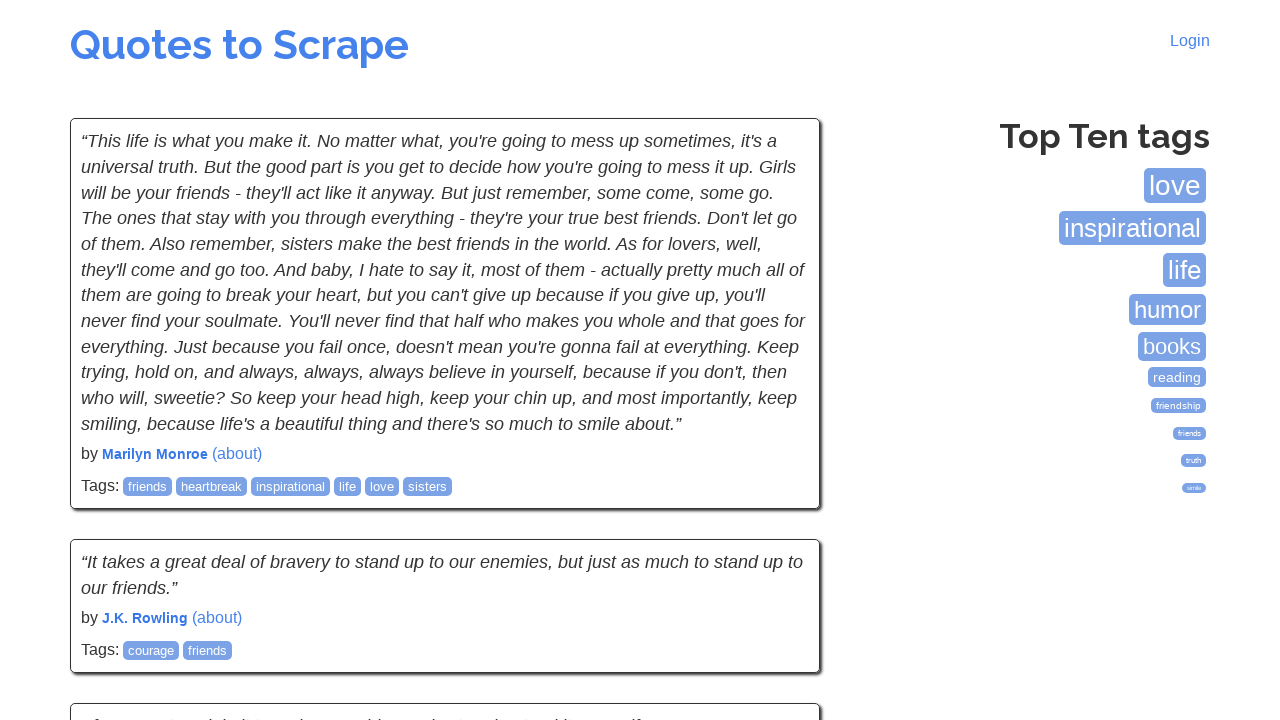

Waited for quotes to load on page 2
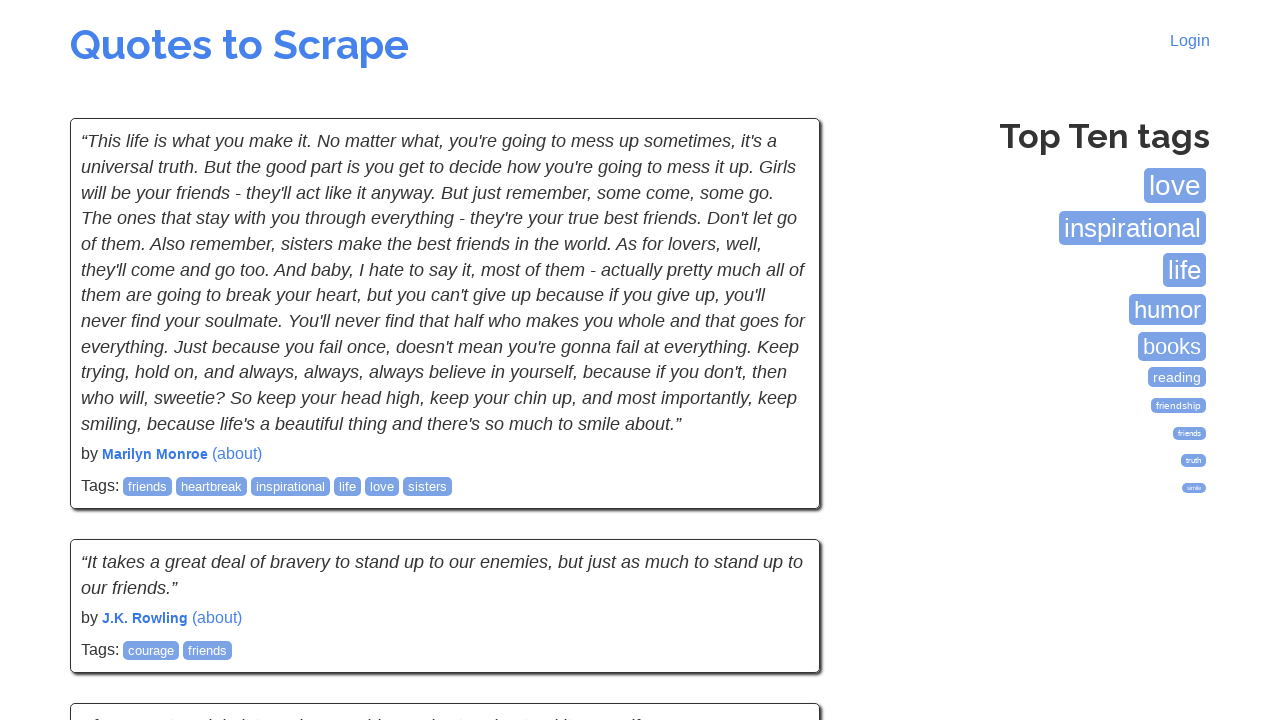

Clicked Next button to navigate to page 3 at (778, 542) on li.next a
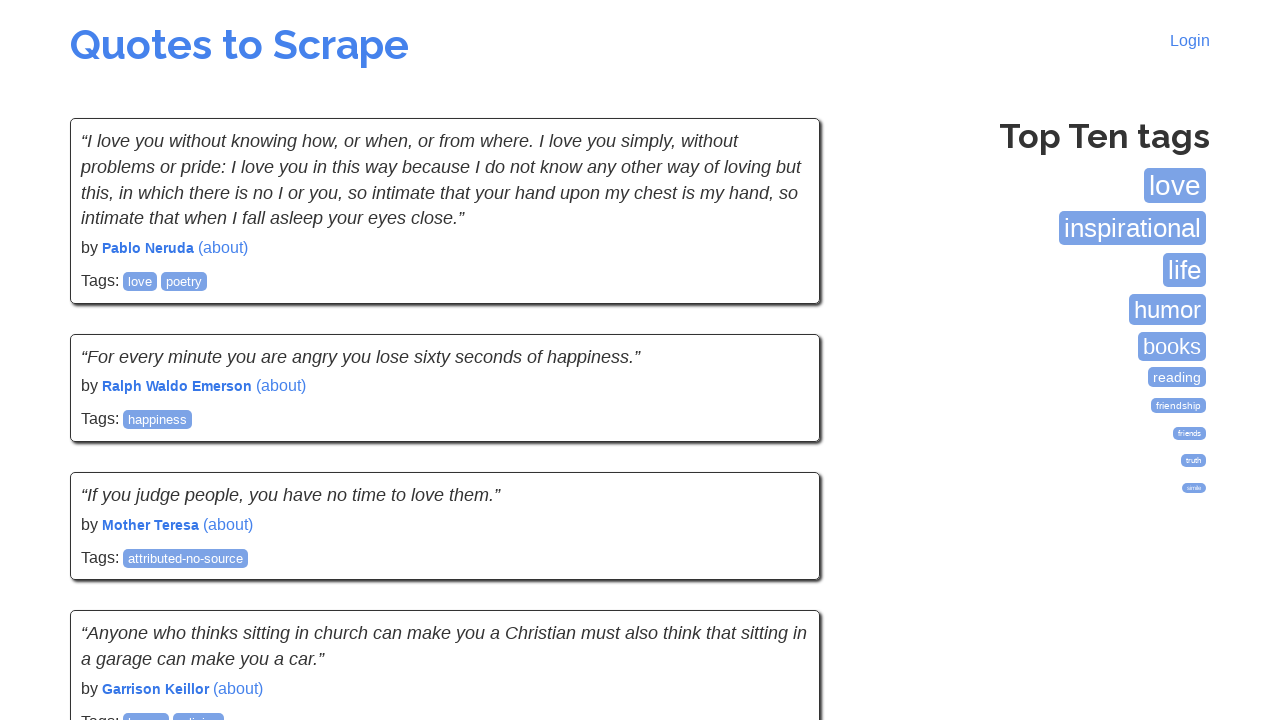

Waited for quotes to load on page 3
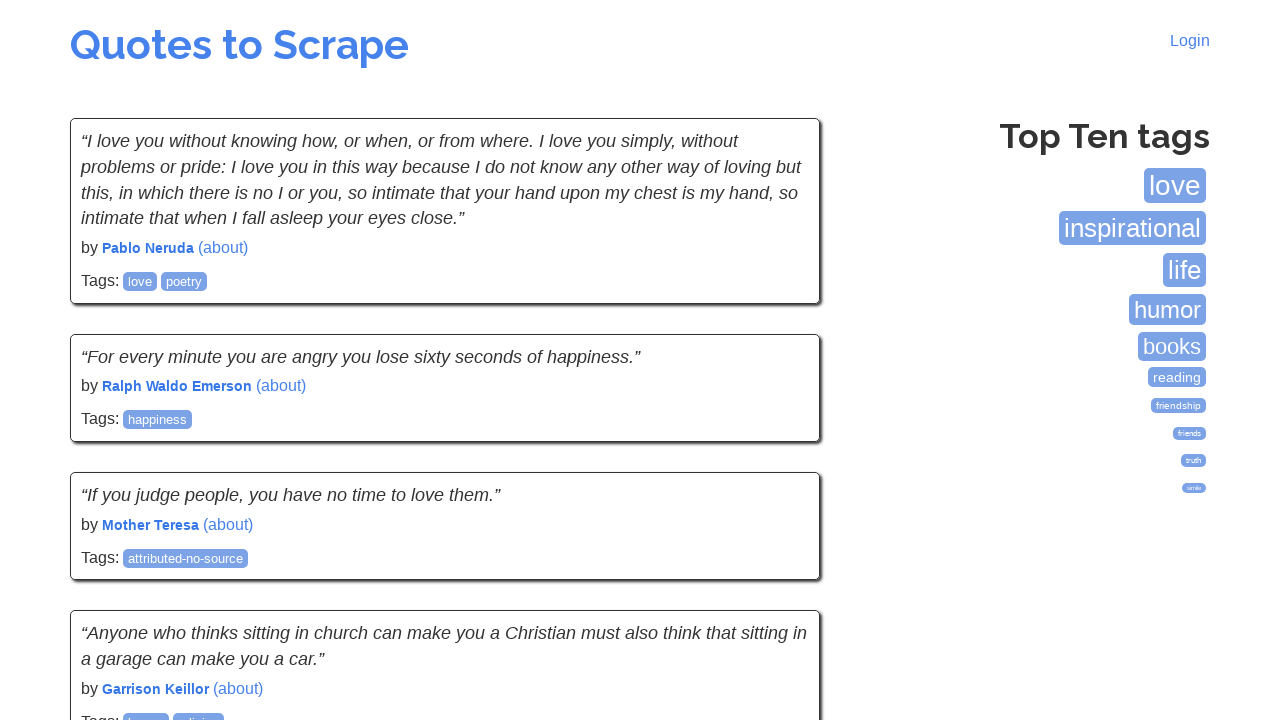

Clicked Next button to navigate to page 4 at (778, 542) on li.next a
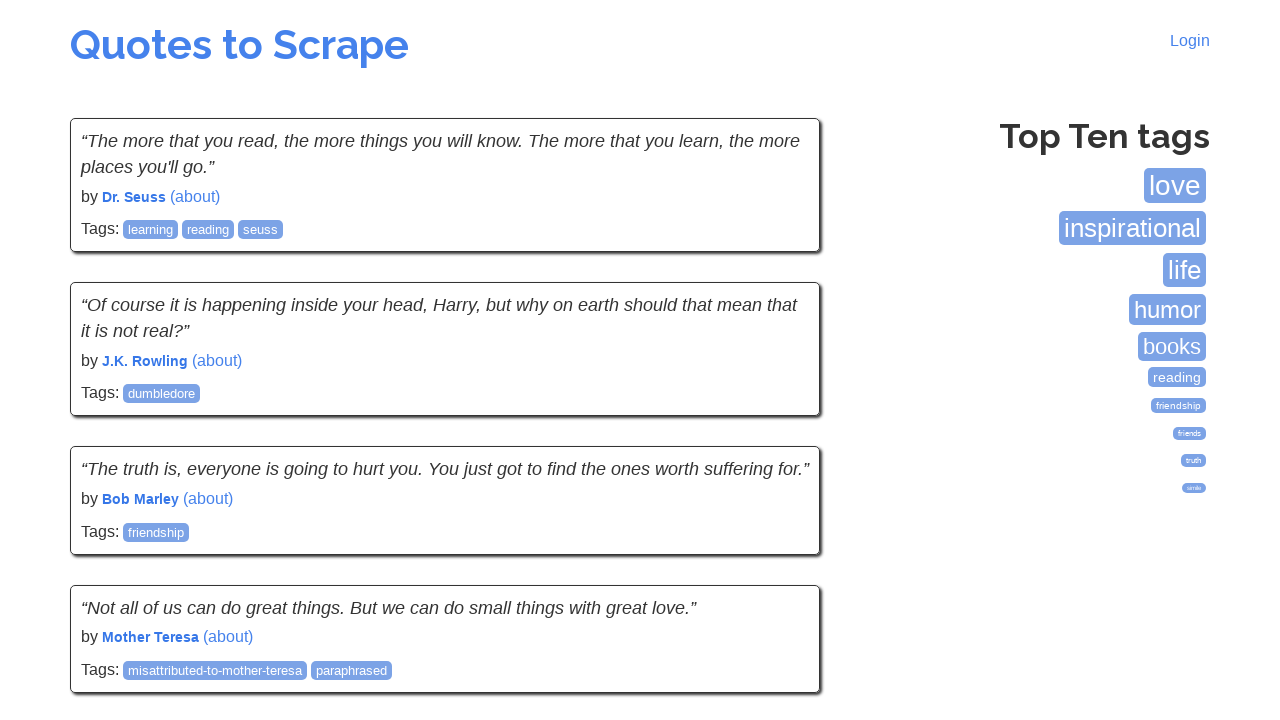

Waited for quotes to load on page 4
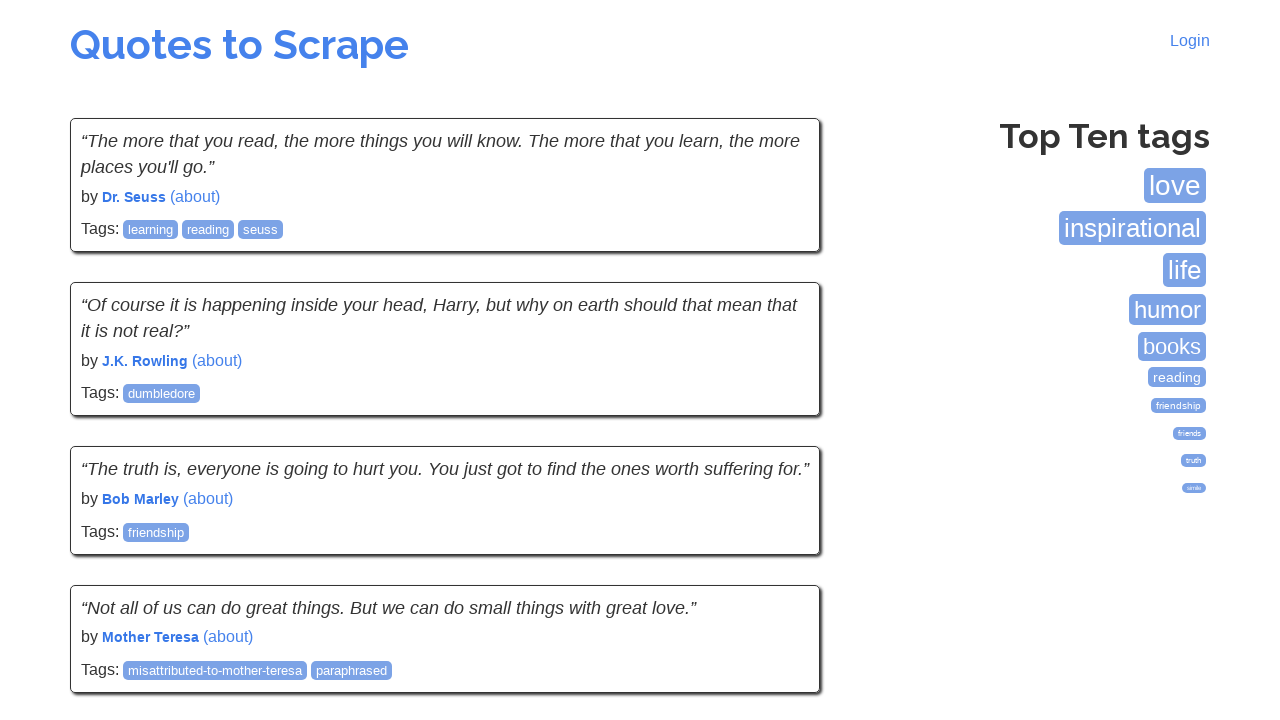

Clicked Next button to navigate to page 5 at (778, 542) on li.next a
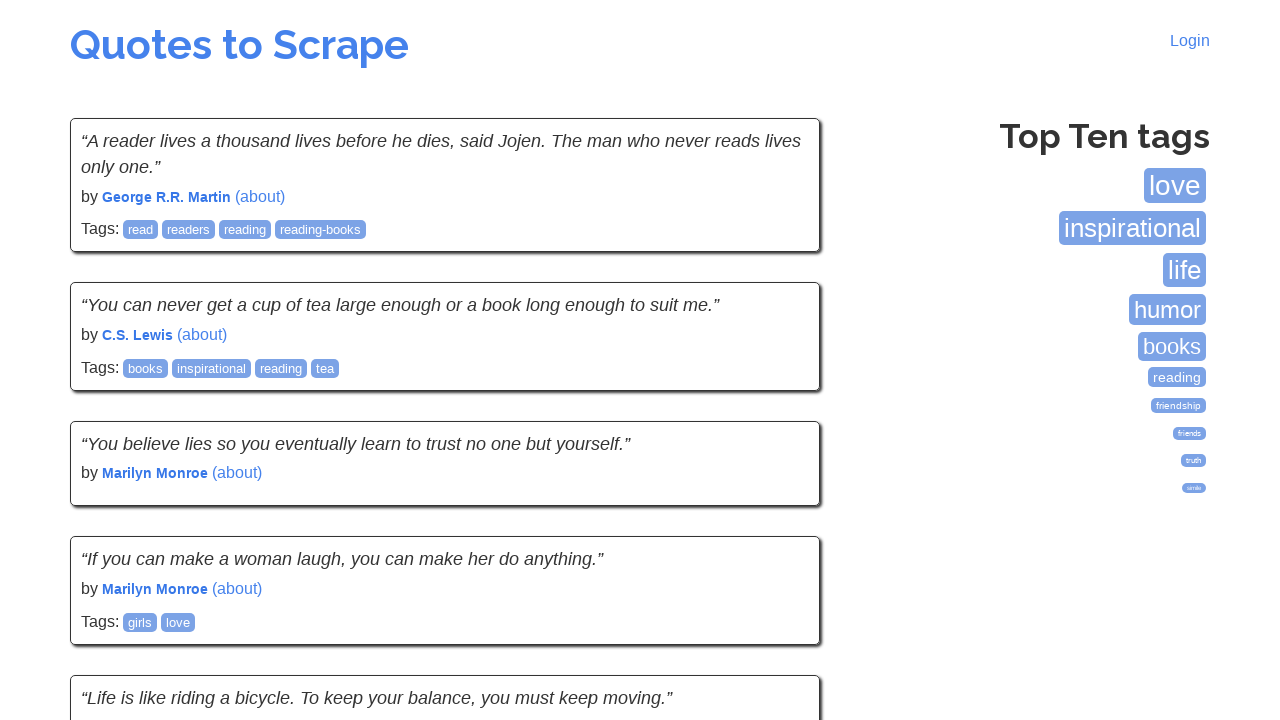

Waited for quotes to load on page 5
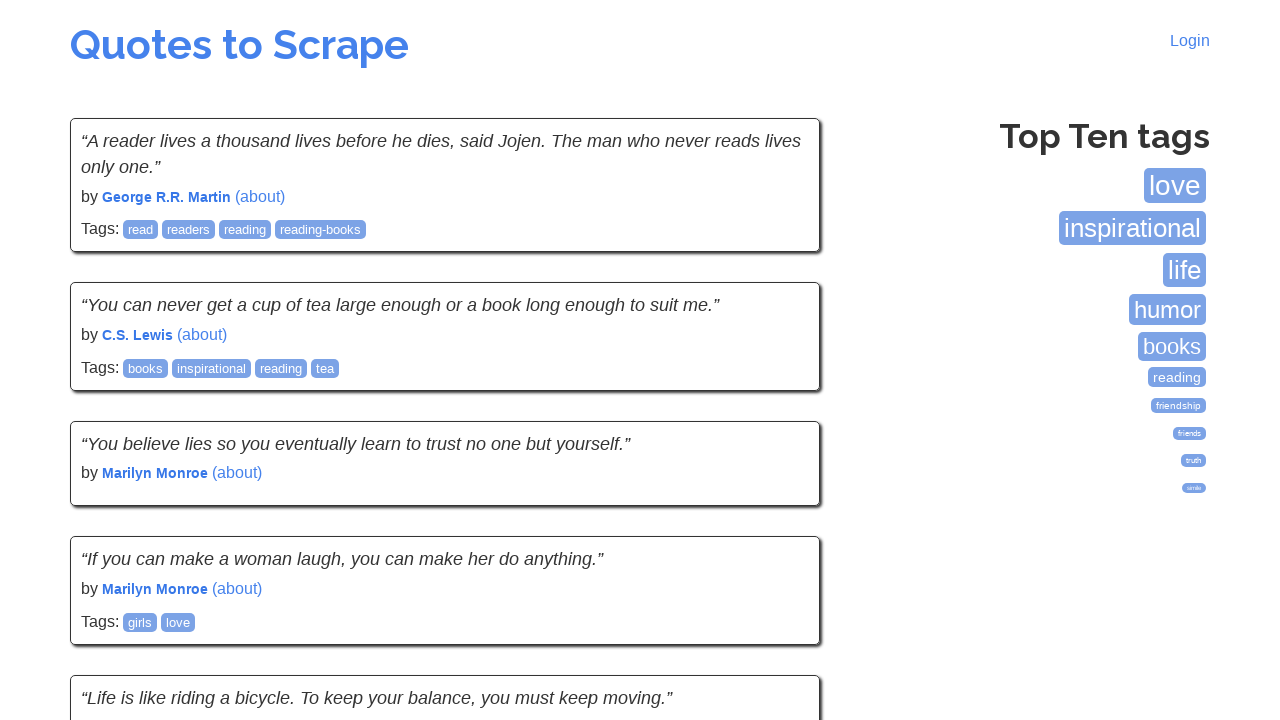

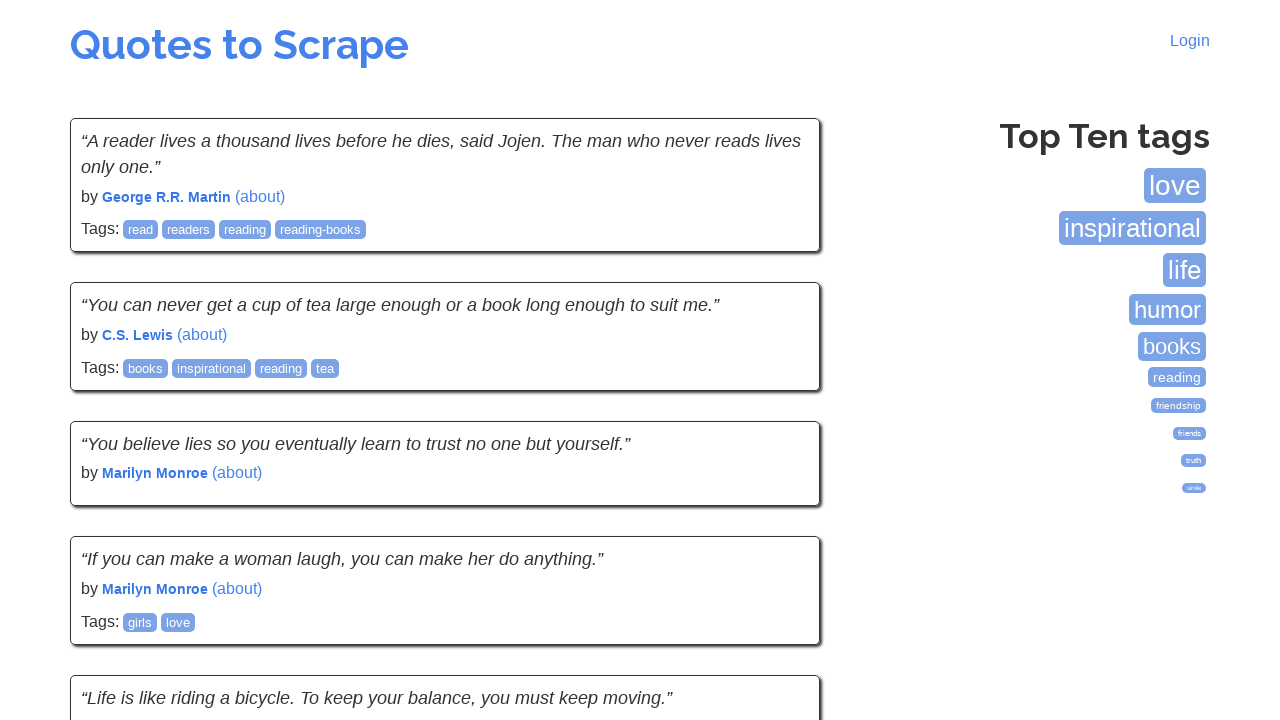